Tests default JavaScript confirm dialog behavior (dismiss) and verifies the result message displays "You clicked: Cancel".

Starting URL: https://the-internet.herokuapp.com/javascript_alerts

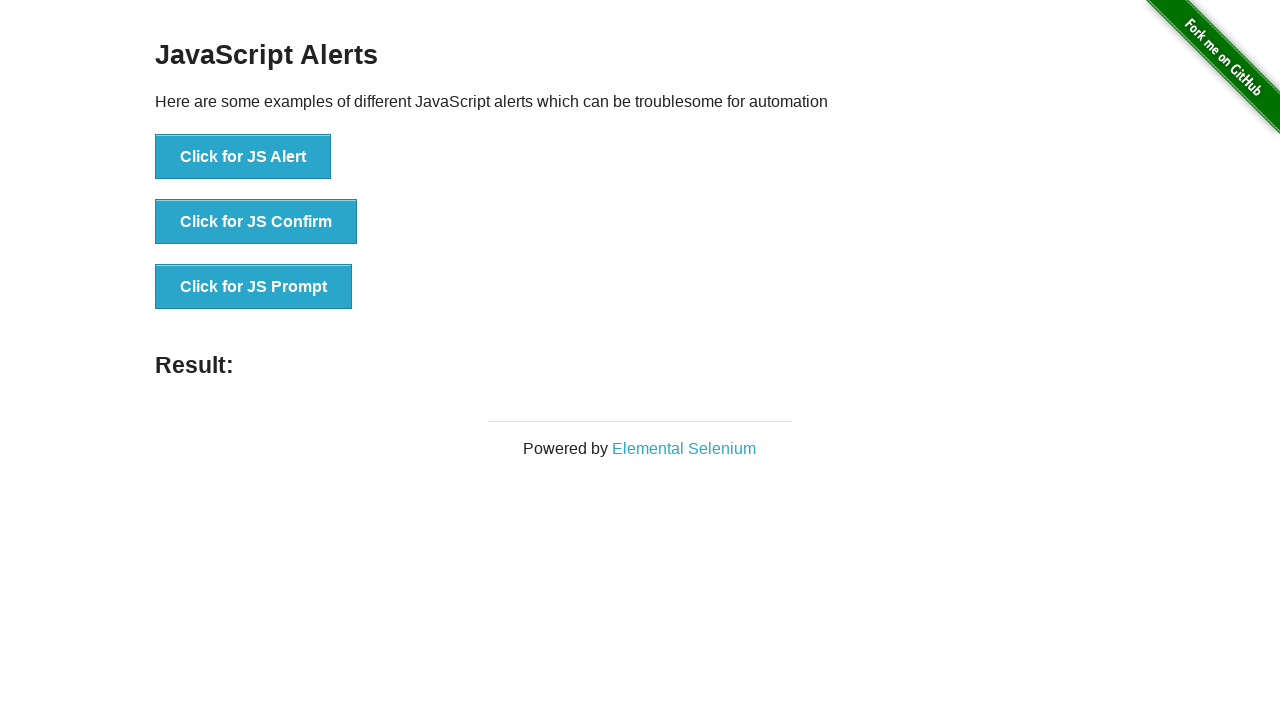

Set up dialog handler to dismiss confirm dialog
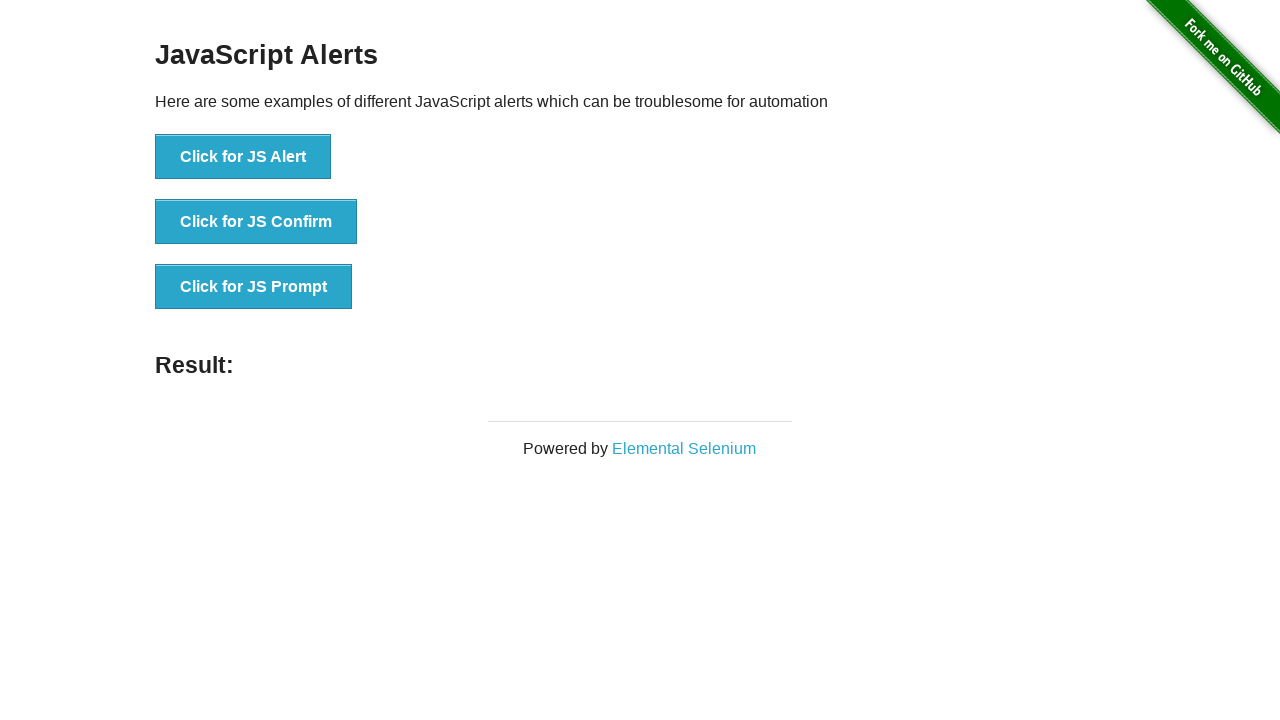

Clicked the JS Confirm button to trigger dialog at (256, 222) on button >> nth=1
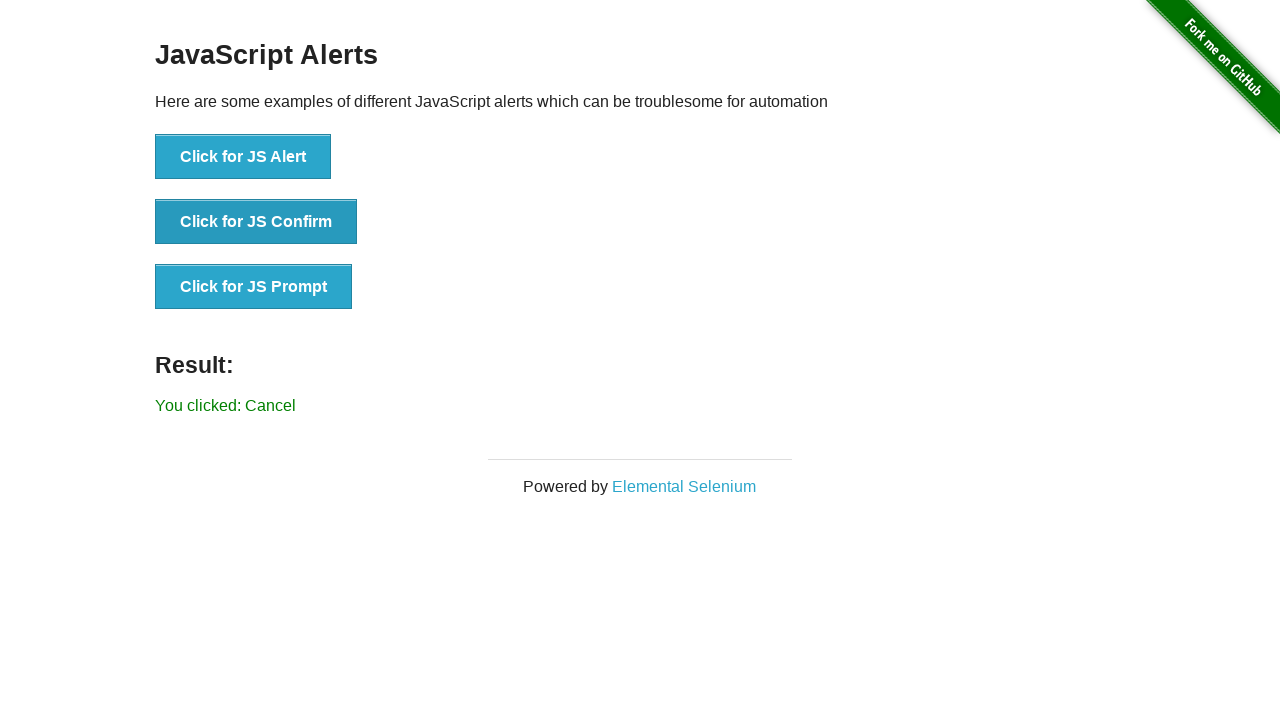

Waited for result message to appear
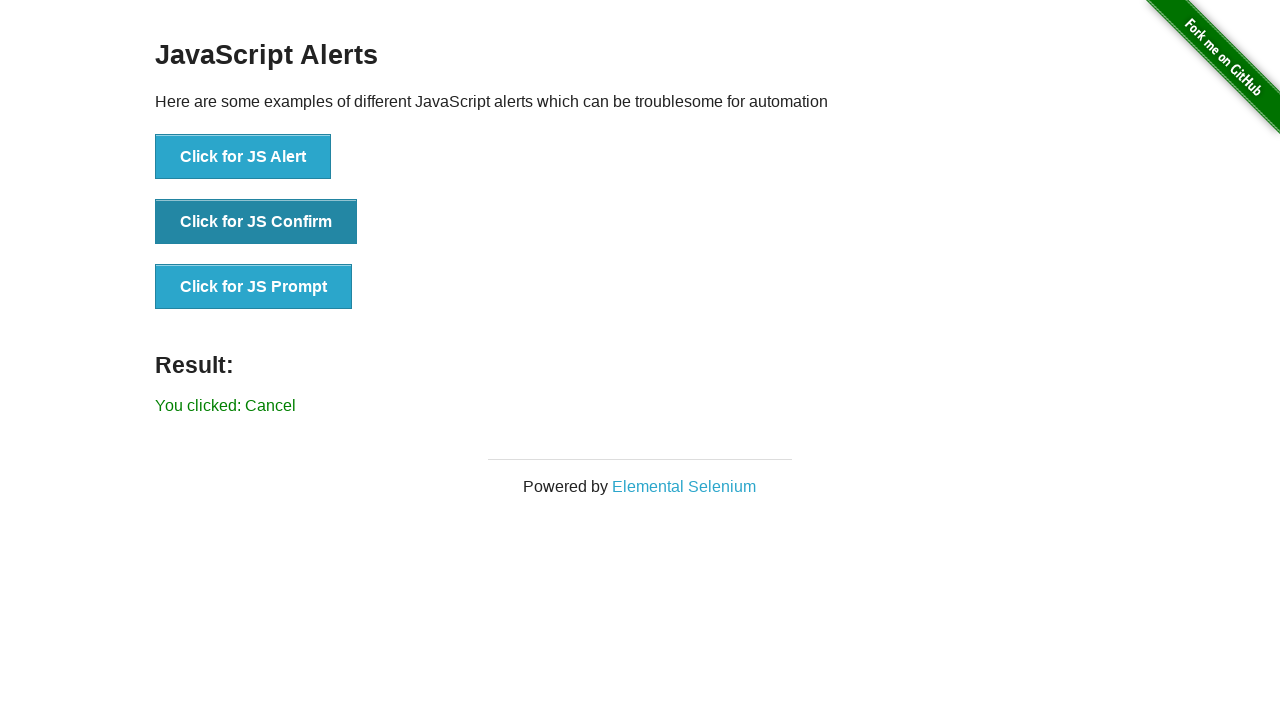

Retrieved result message text
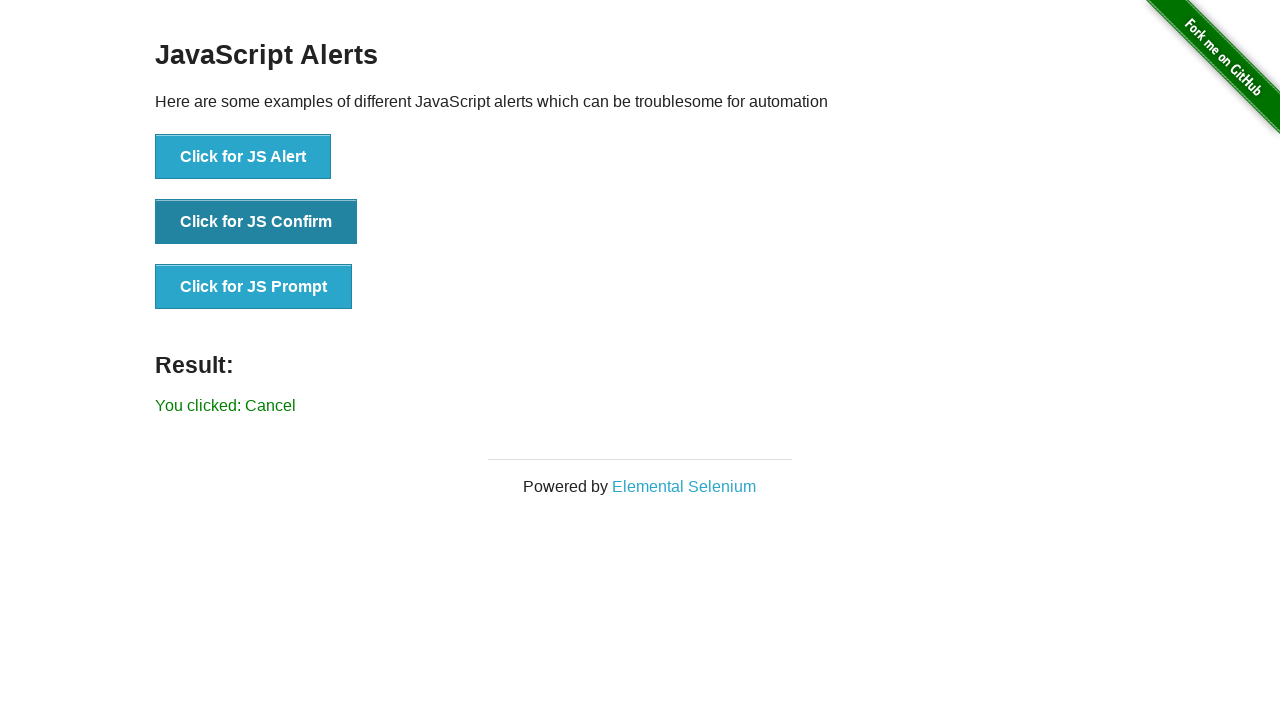

Verified result message displays 'You clicked: Cancel'
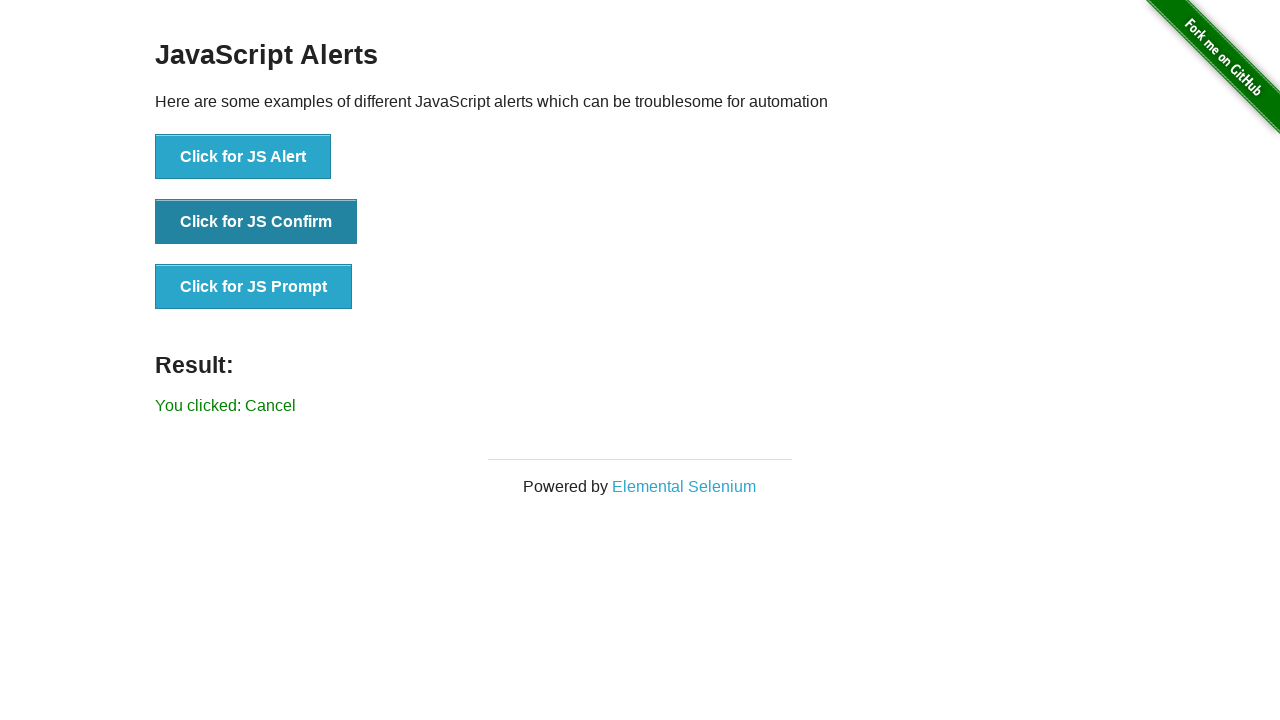

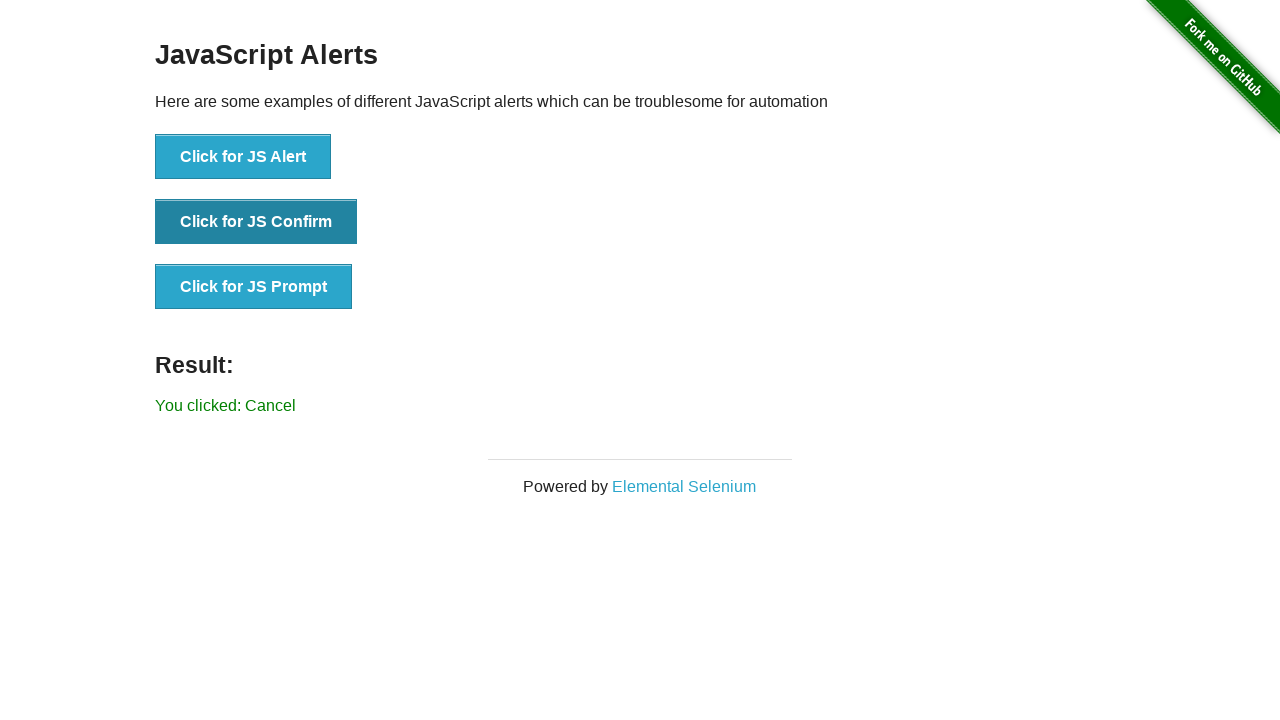